Waits for price to reach $100, books an item, then solves a mathematical captcha by calculating and submitting the answer

Starting URL: https://suninjuly.github.io/explicit_wait2.html

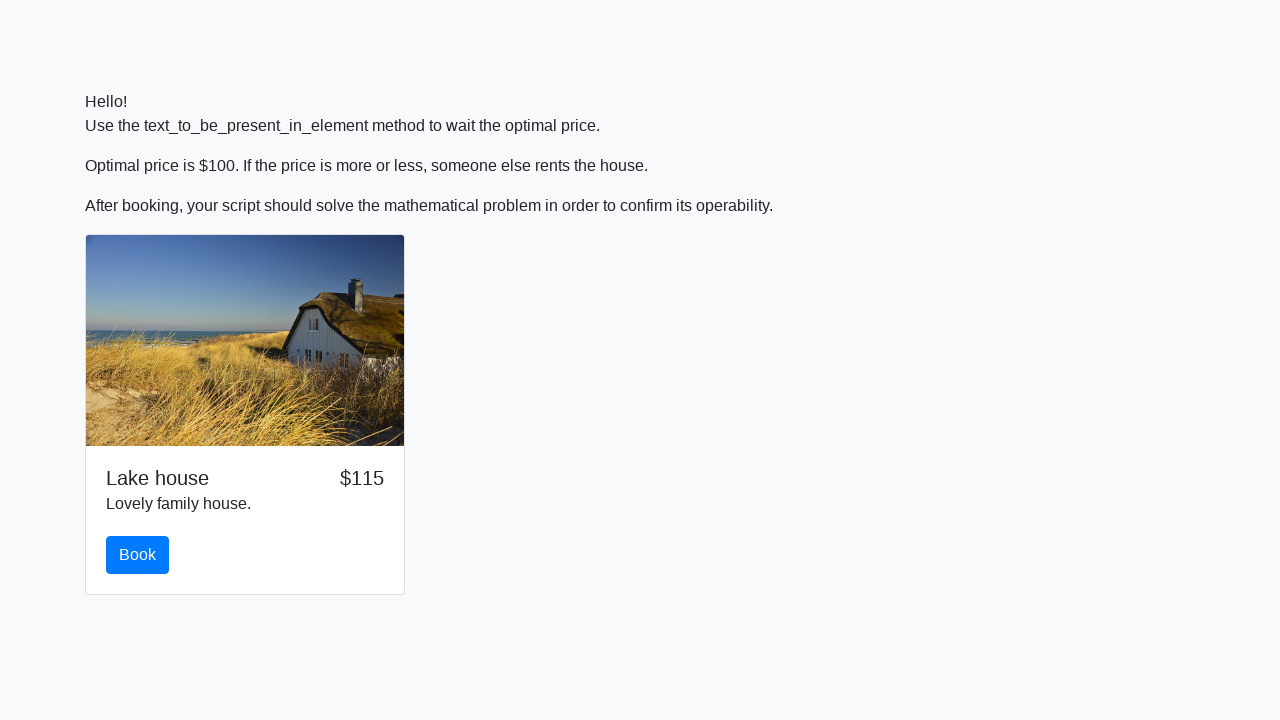

Waited for price to reach $100
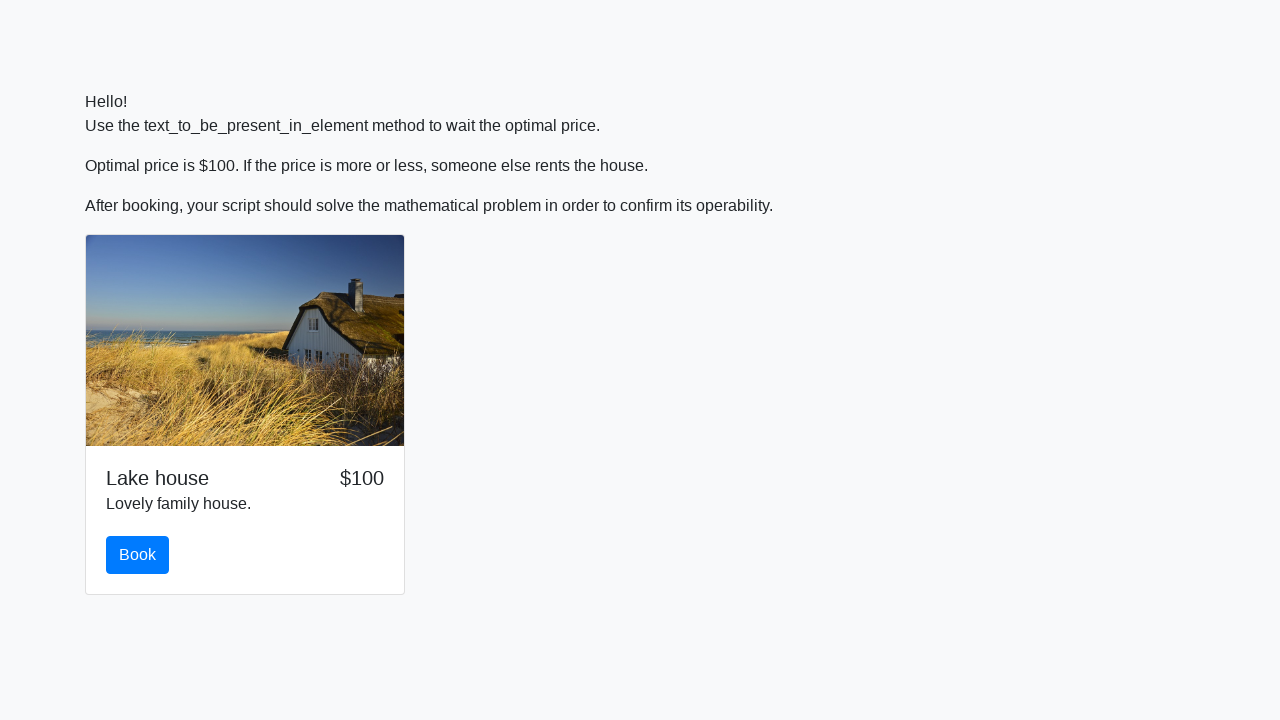

Clicked the book button at (138, 555) on #book
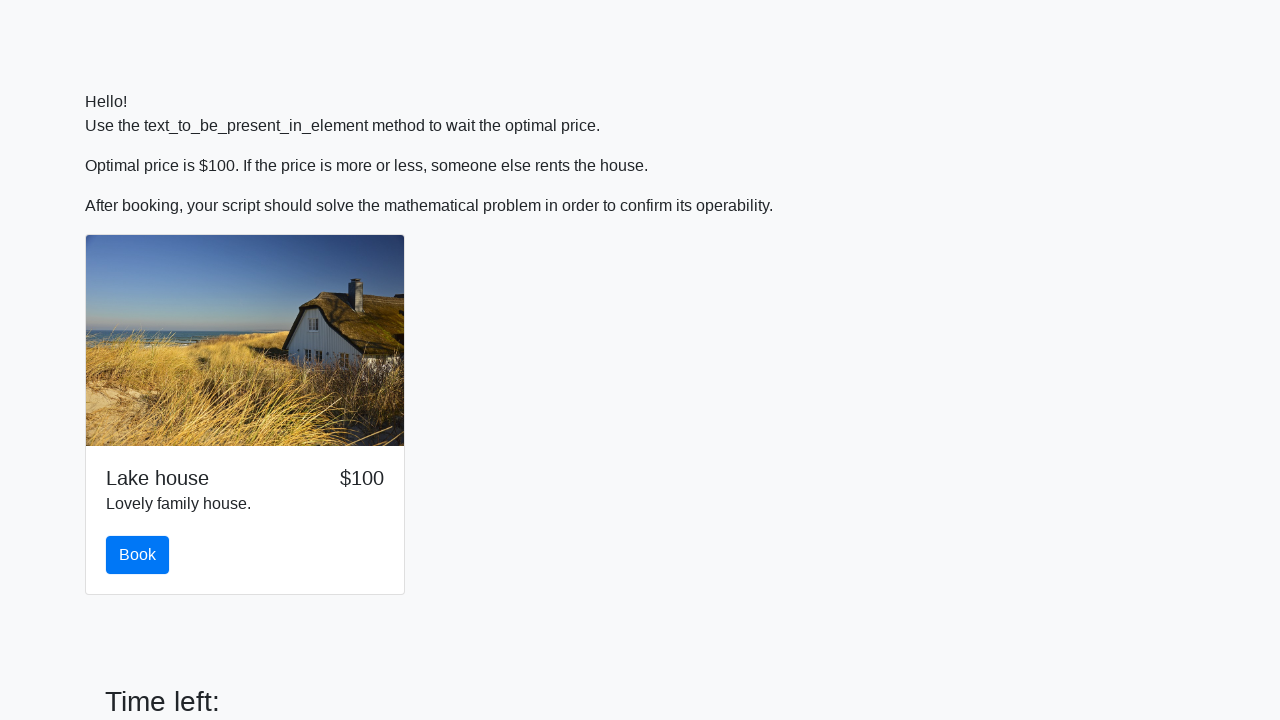

Retrieved the value to calculate from #input_value
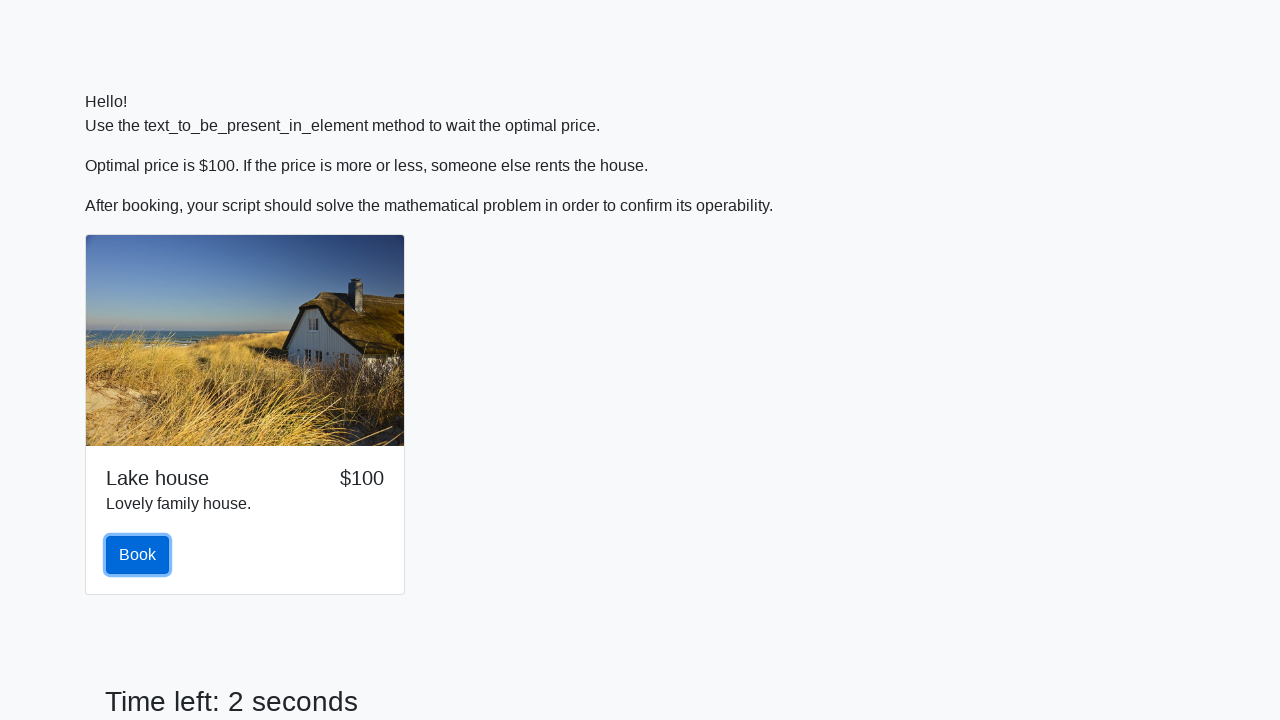

Calculated mathematical answer using formula: log(abs(12*sin(760))) = 1.1467038342822808
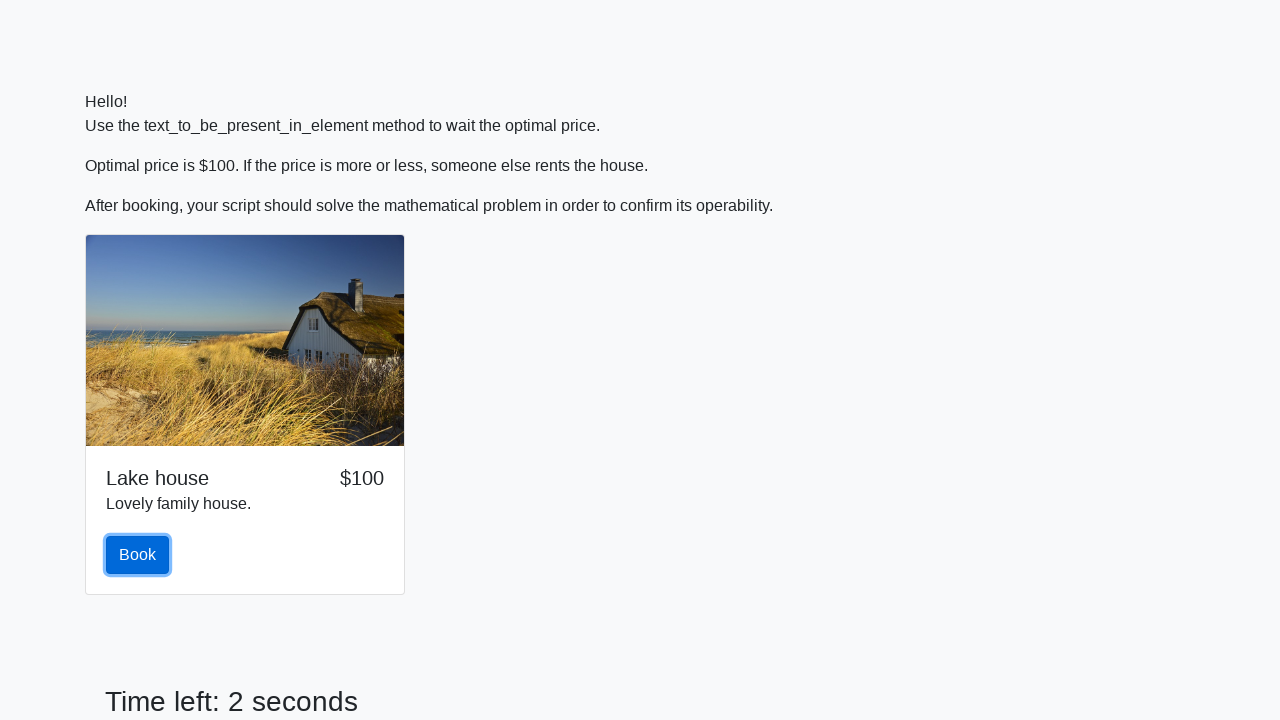

Filled in the answer field with calculated value on #answer
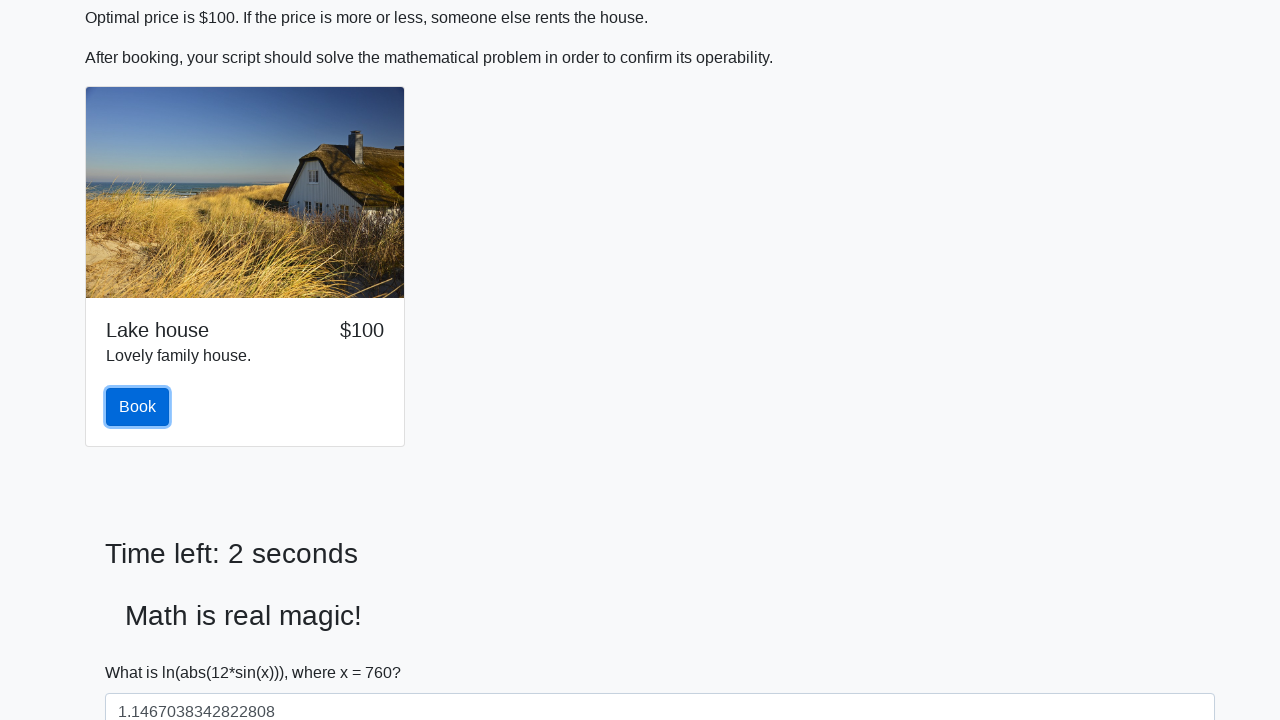

Clicked the solve button to submit the answer at (143, 651) on #solve
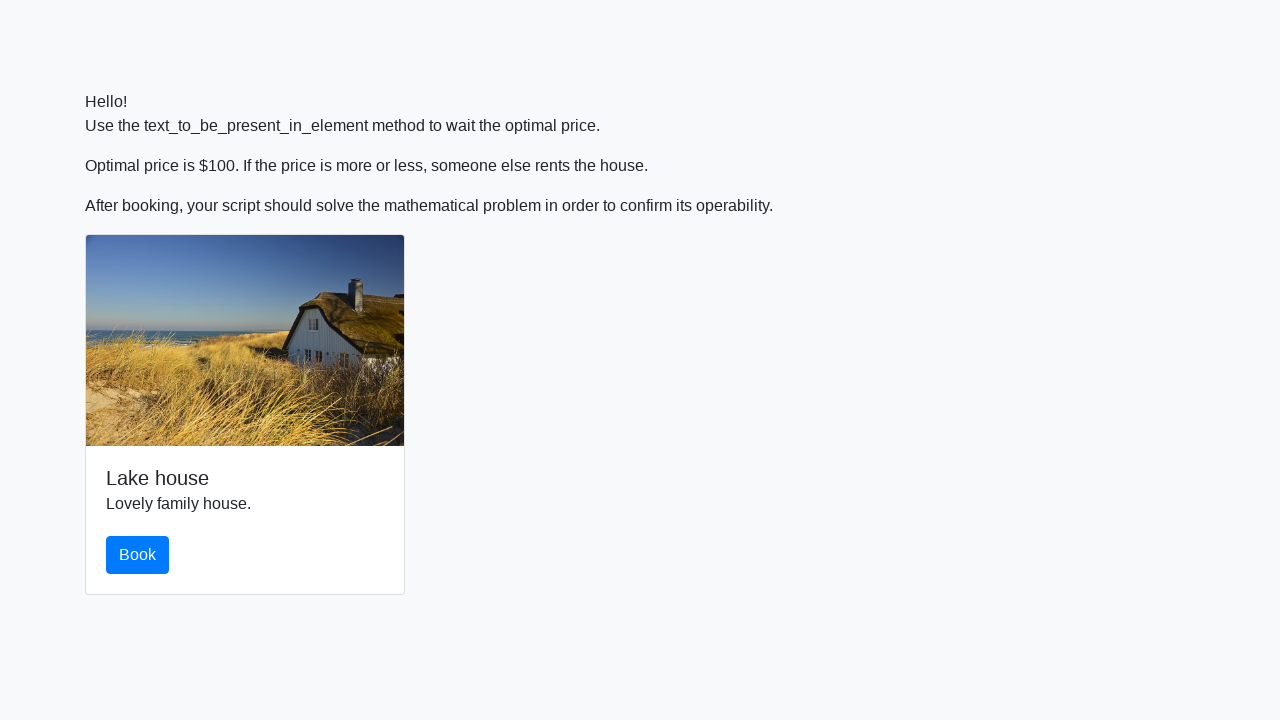

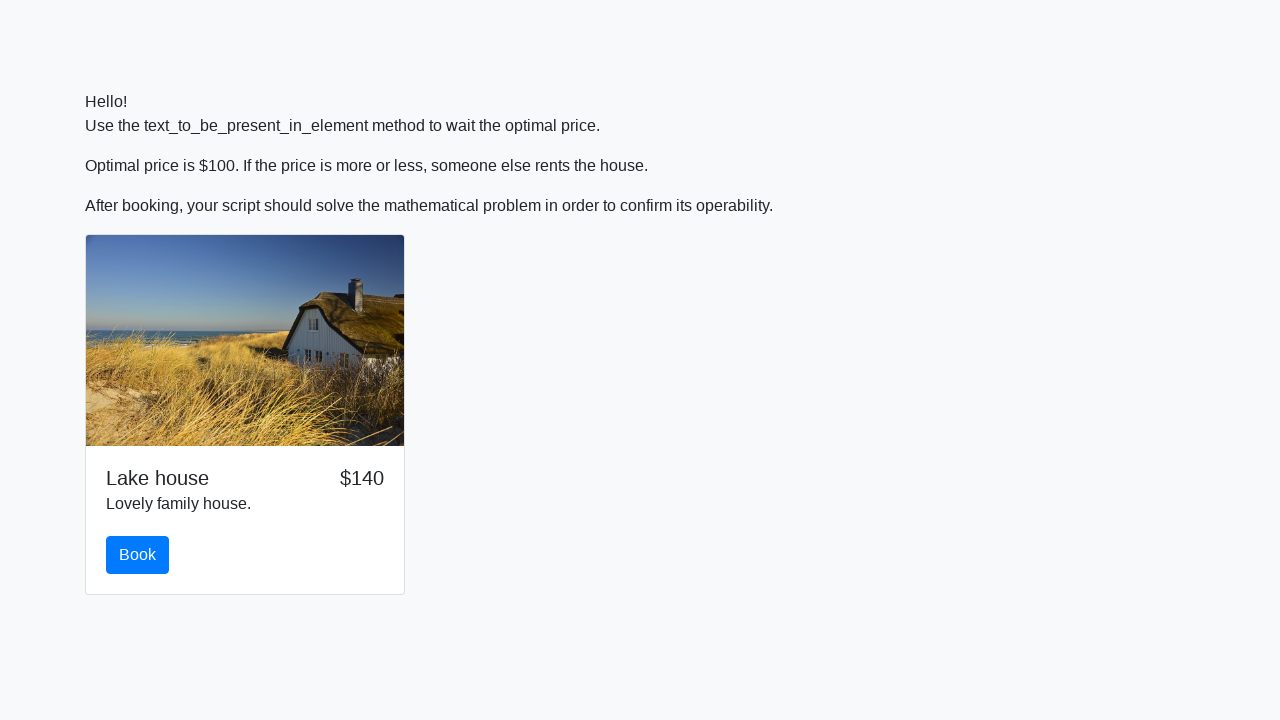